Tests that the Clear completed button displays correct text when items are completed

Starting URL: https://demo.playwright.dev/todomvc

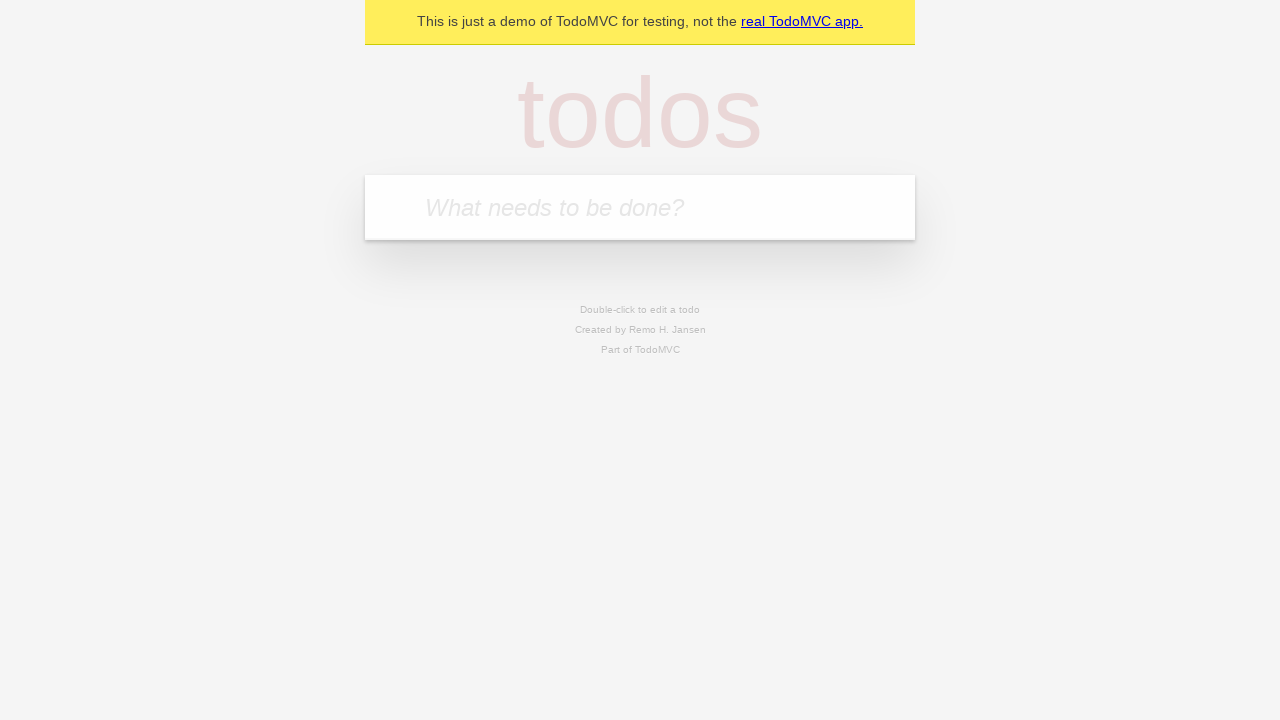

Located the 'What needs to be done?' input field
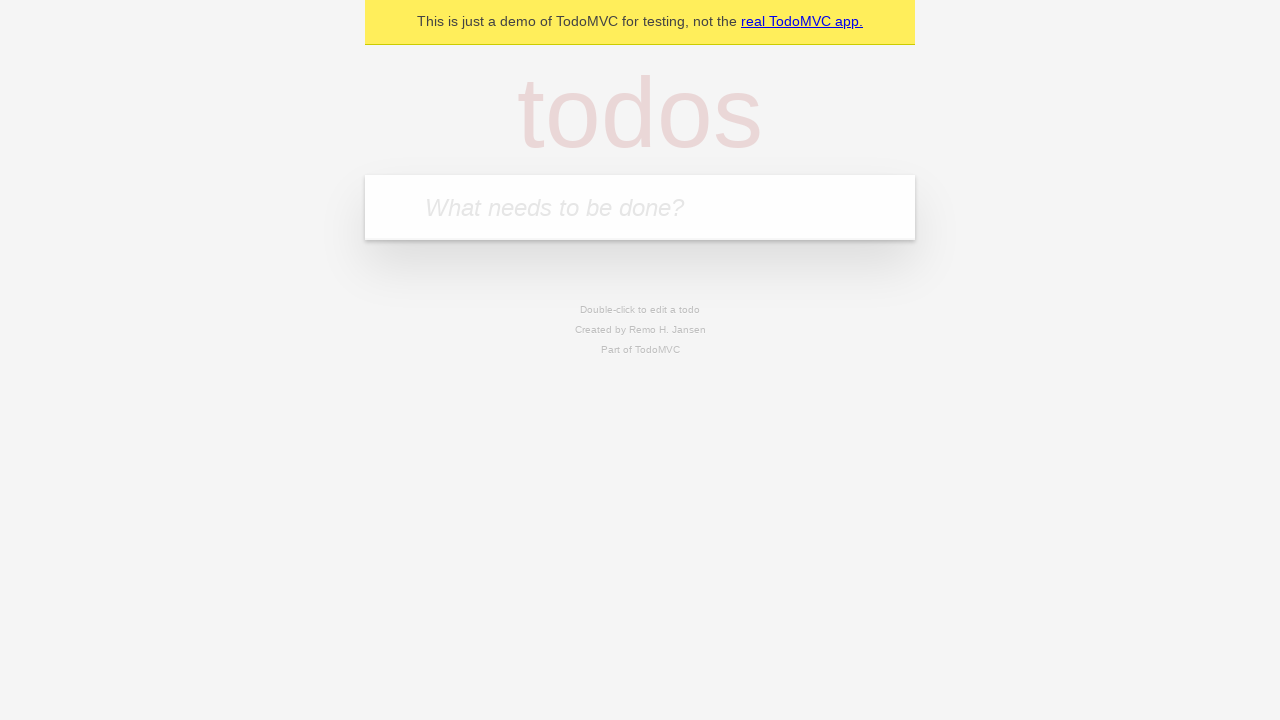

Filled first todo with 'buy some cheese' on internal:attr=[placeholder="What needs to be done?"i]
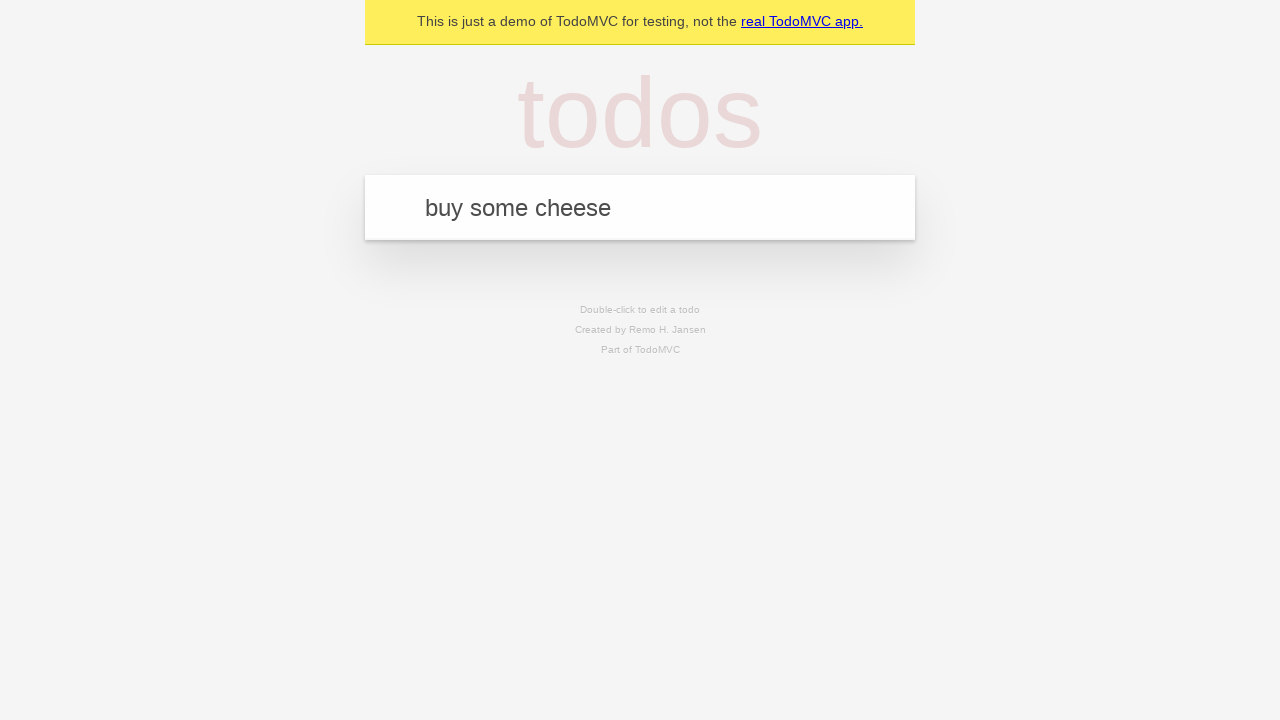

Pressed Enter to create first todo on internal:attr=[placeholder="What needs to be done?"i]
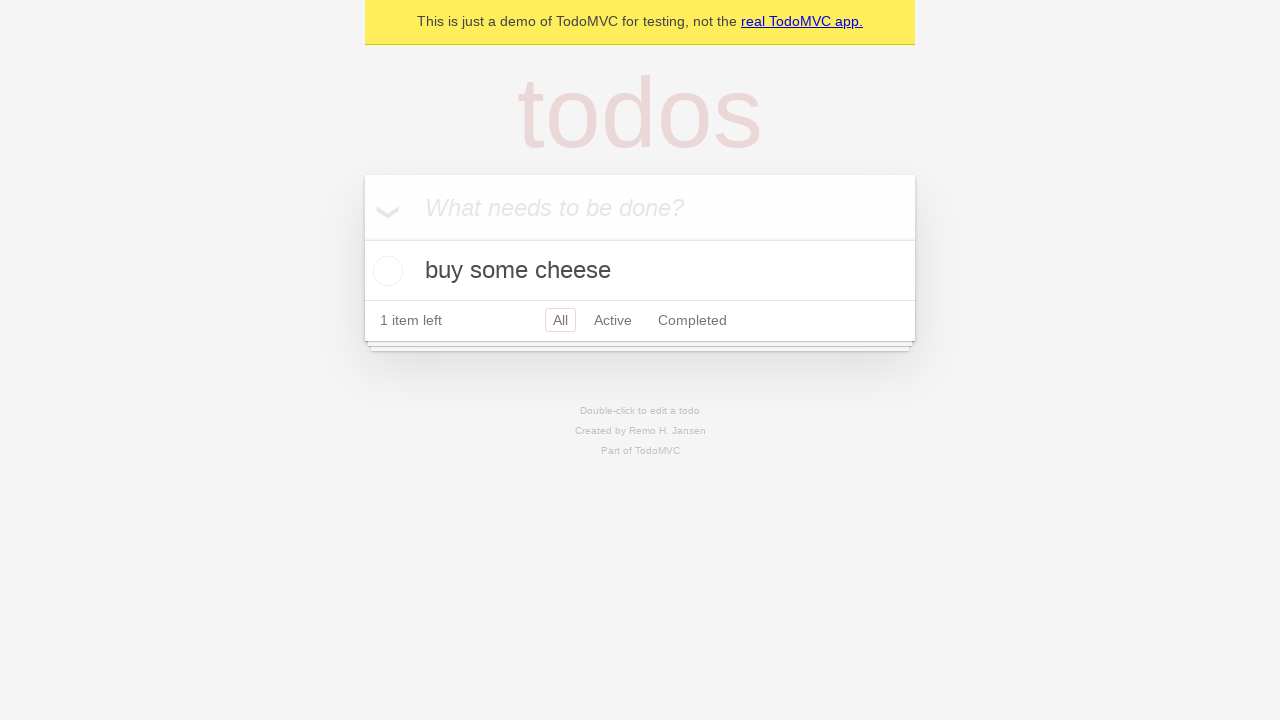

Filled second todo with 'feed the cat' on internal:attr=[placeholder="What needs to be done?"i]
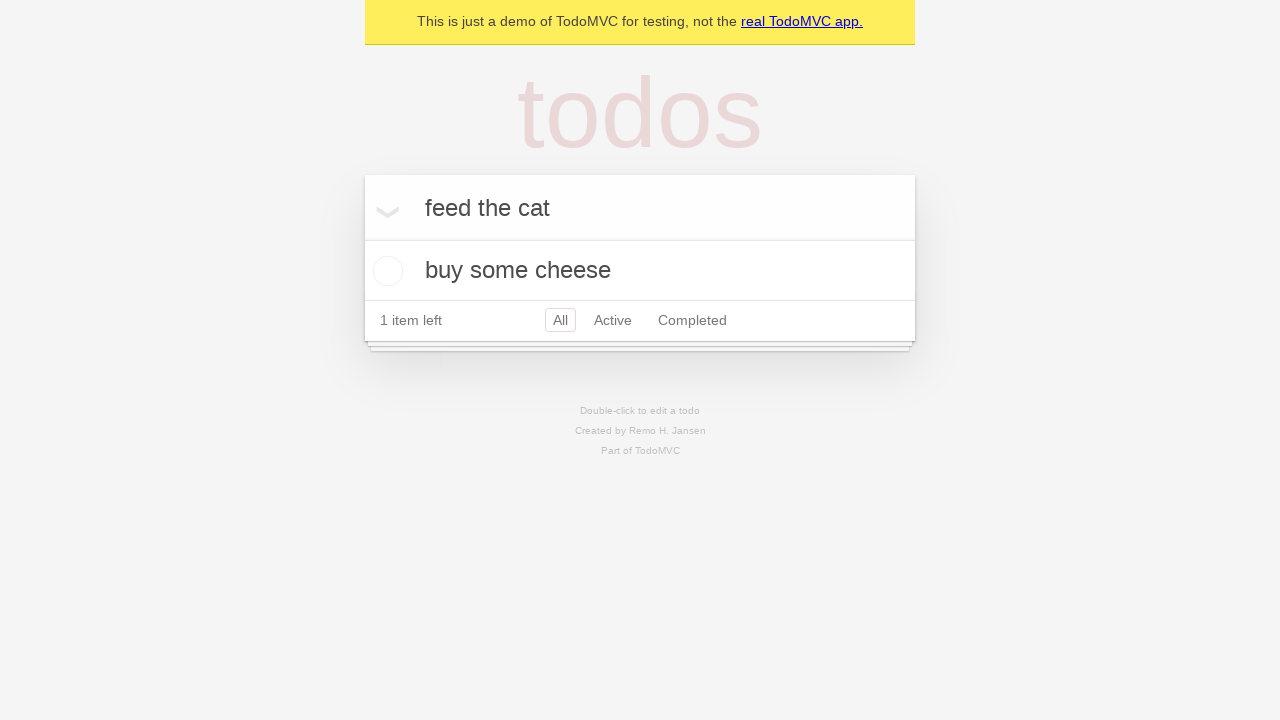

Pressed Enter to create second todo on internal:attr=[placeholder="What needs to be done?"i]
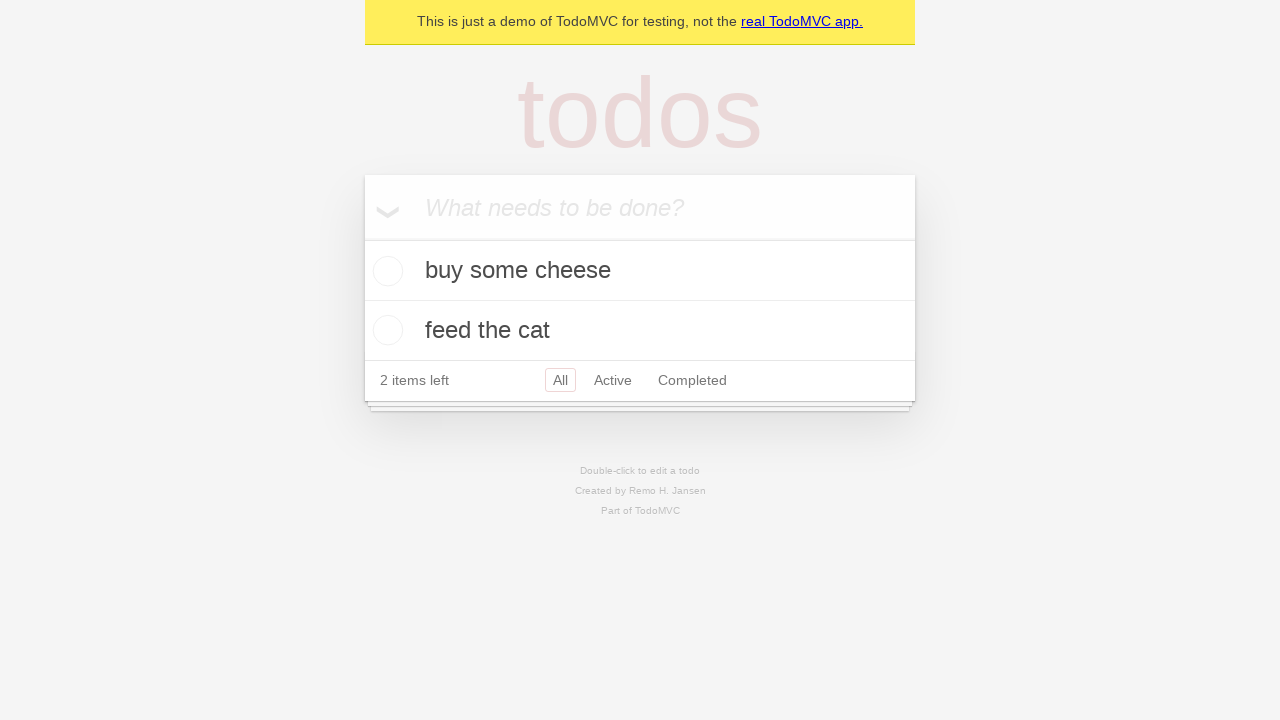

Filled third todo with 'book a doctors appointment' on internal:attr=[placeholder="What needs to be done?"i]
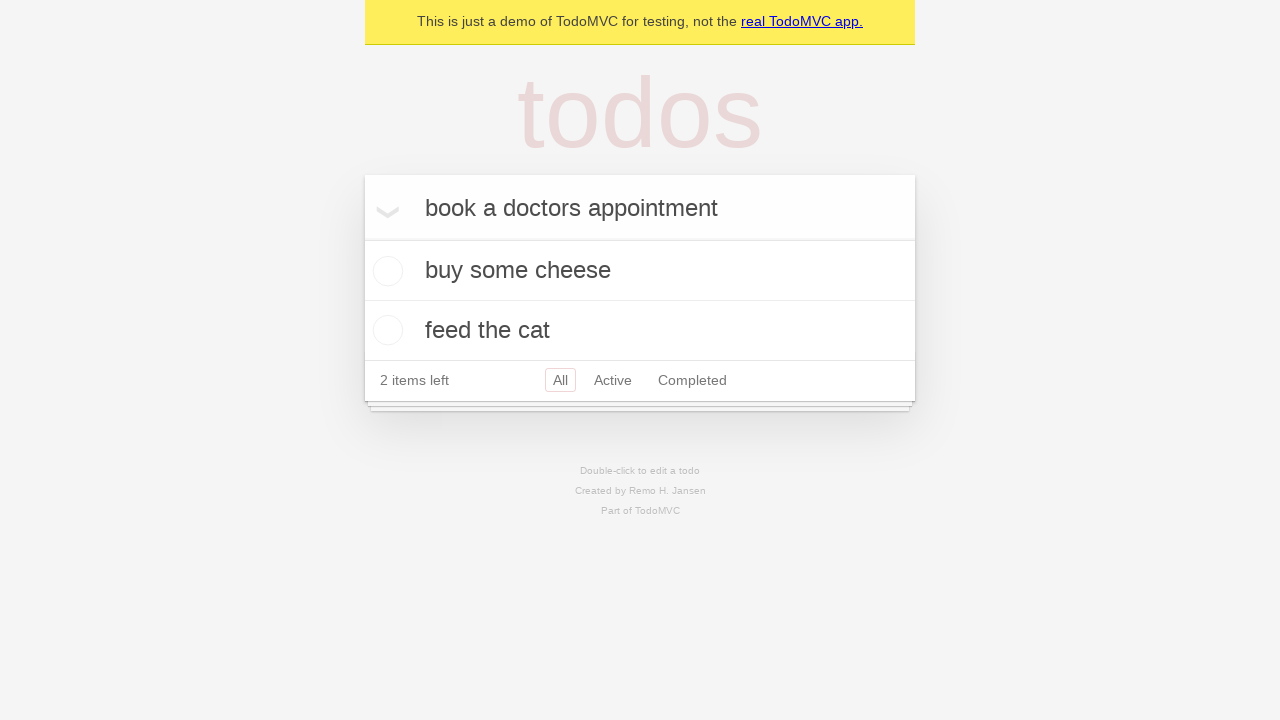

Pressed Enter to create third todo on internal:attr=[placeholder="What needs to be done?"i]
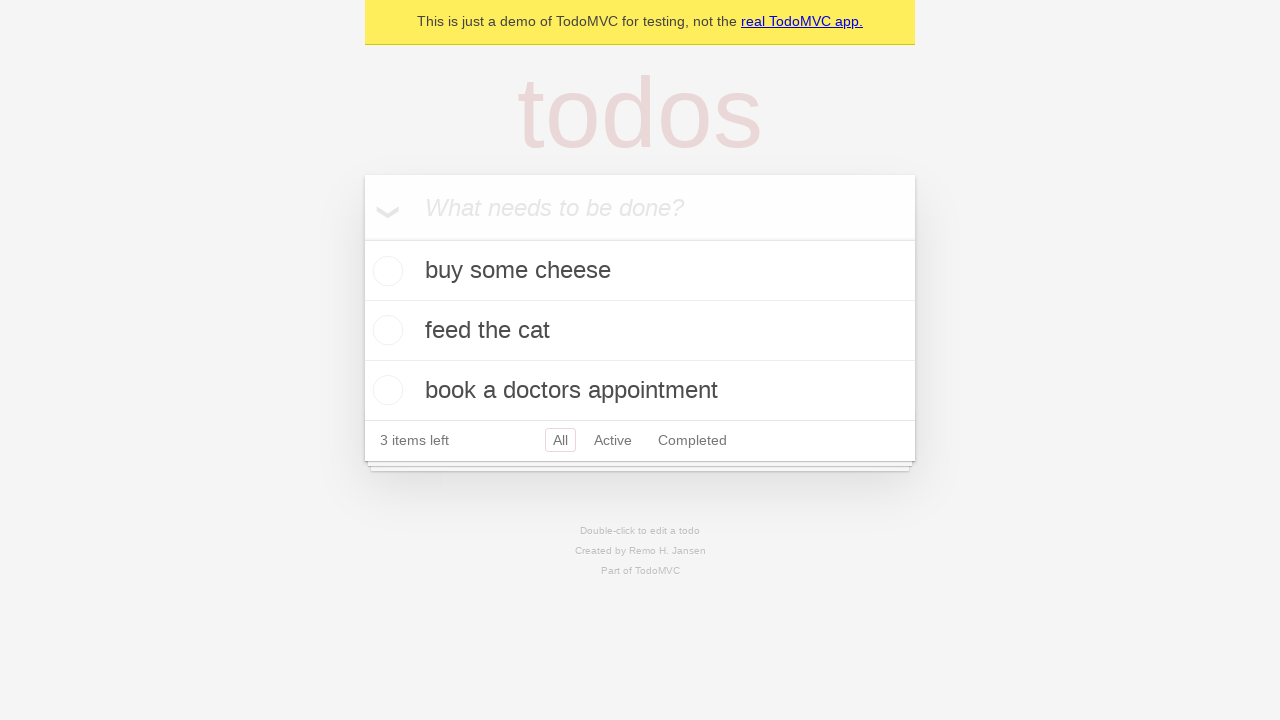

Checked the first todo item as completed at (385, 271) on .todo-list li .toggle >> nth=0
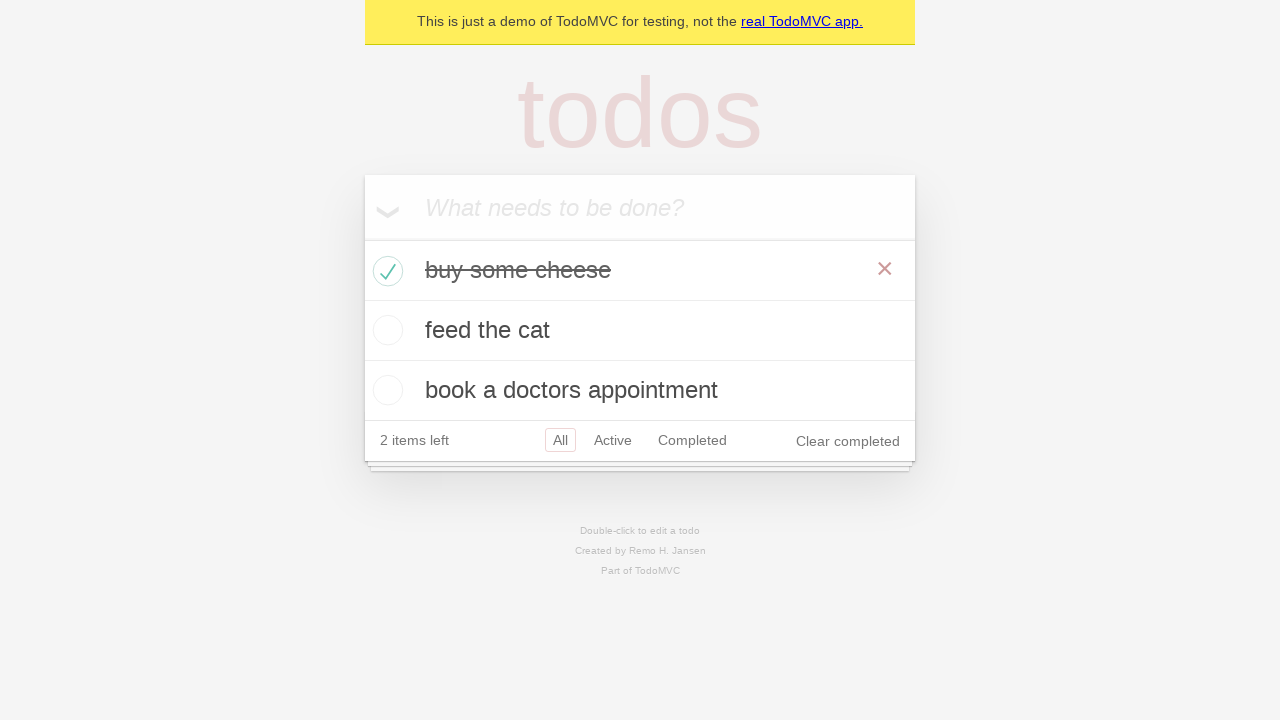

Clear completed button appeared and is visible
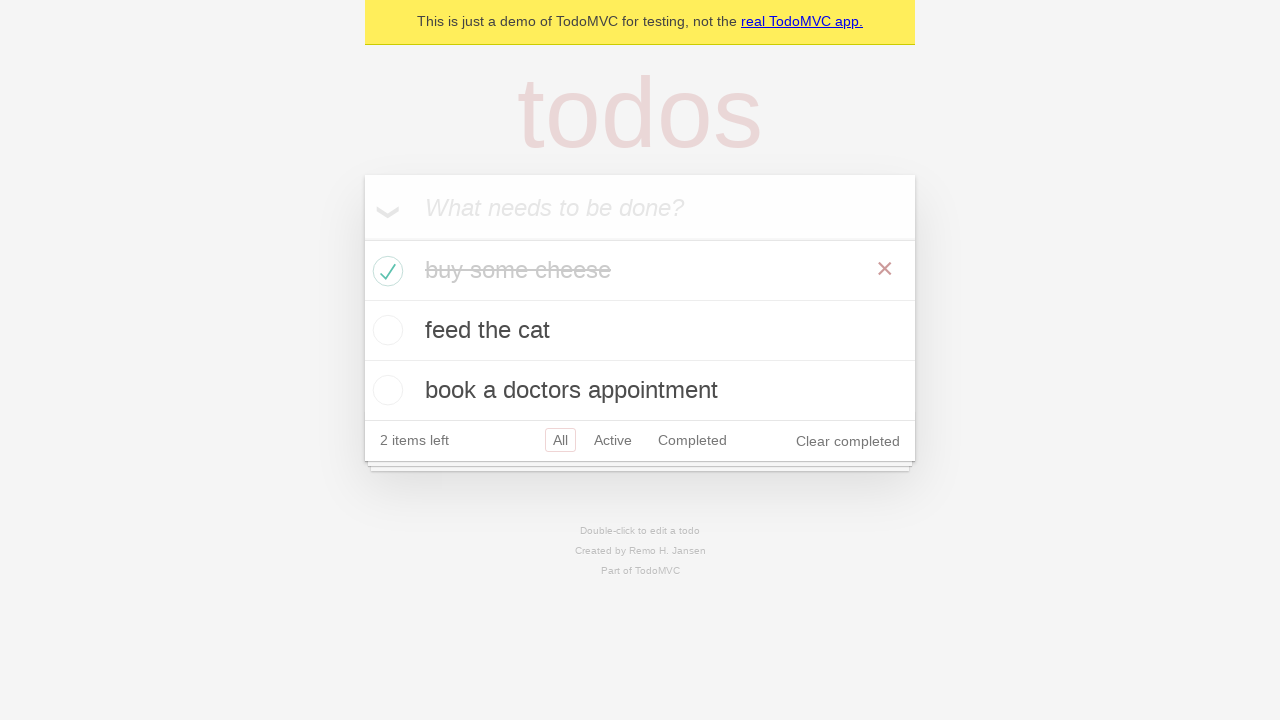

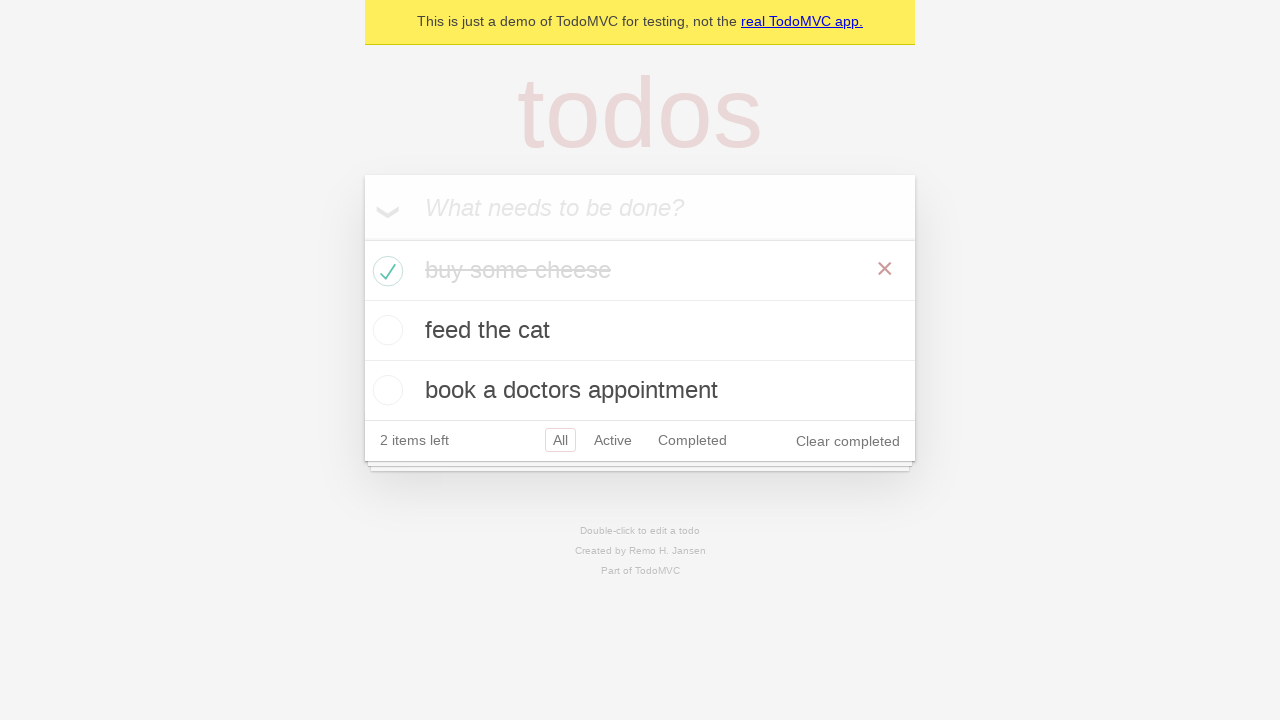